Tests the search functionality on an OpenCart demo site by filling the search field and clicking the search button

Starting URL: https://naveenautomationlabs.com/opencart/

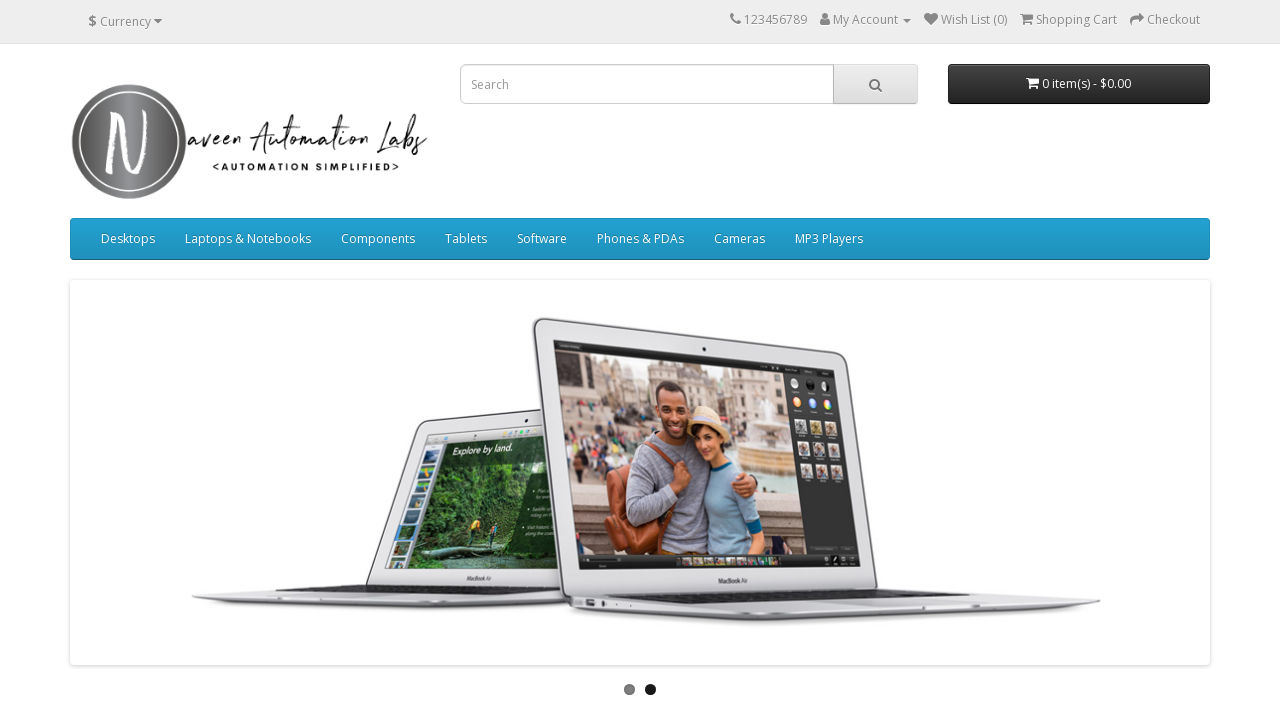

Filled search field with 'laptop' on internal:attr=[placeholder="Search"i]
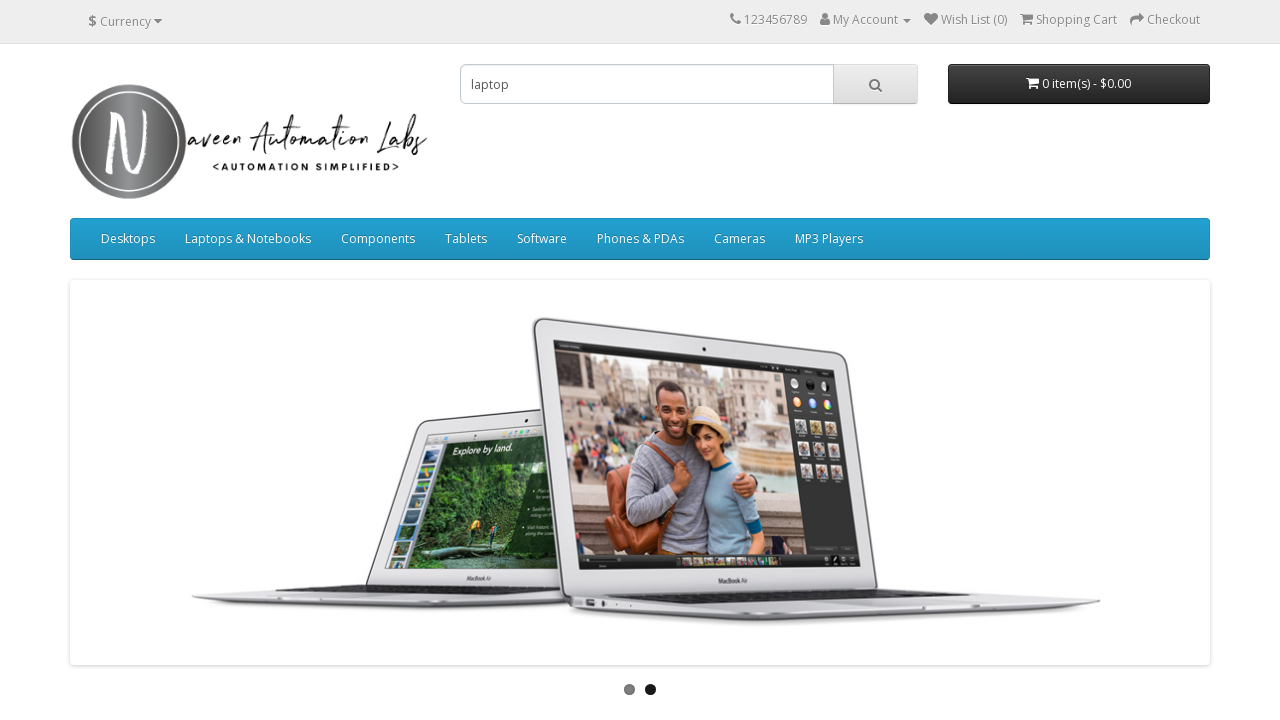

Clicked the search button at (876, 84) on .input-group-btn
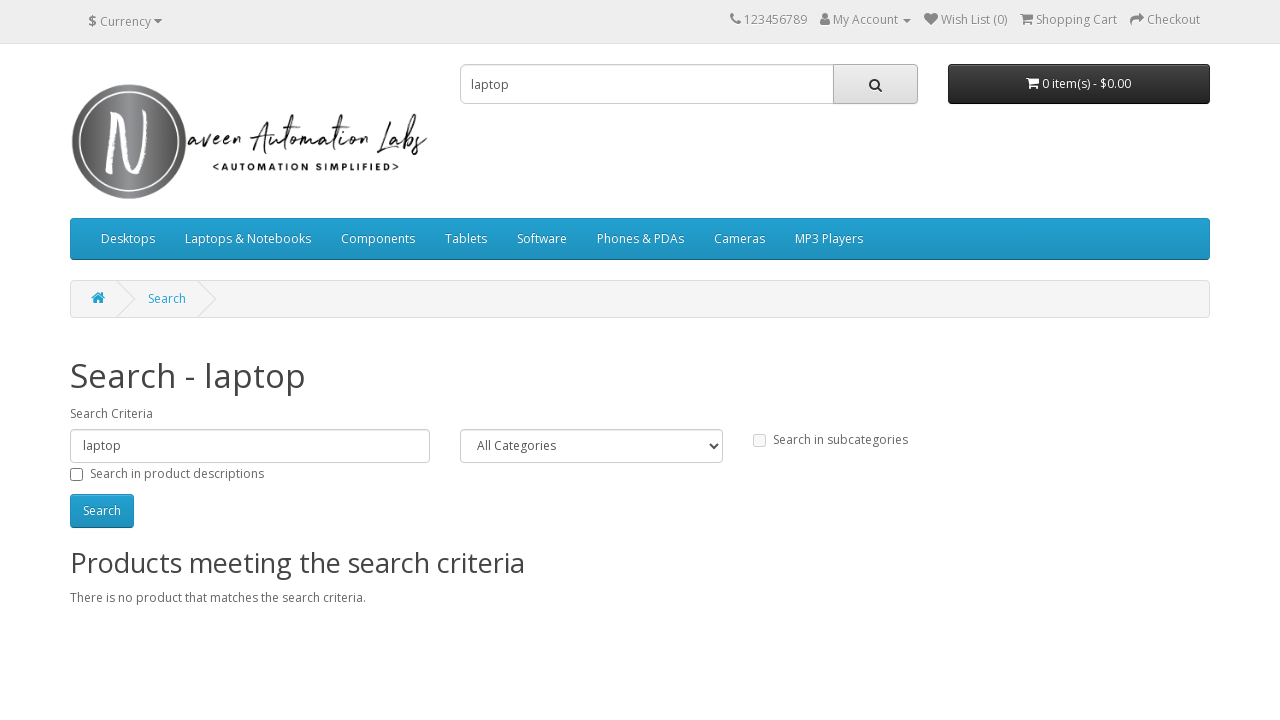

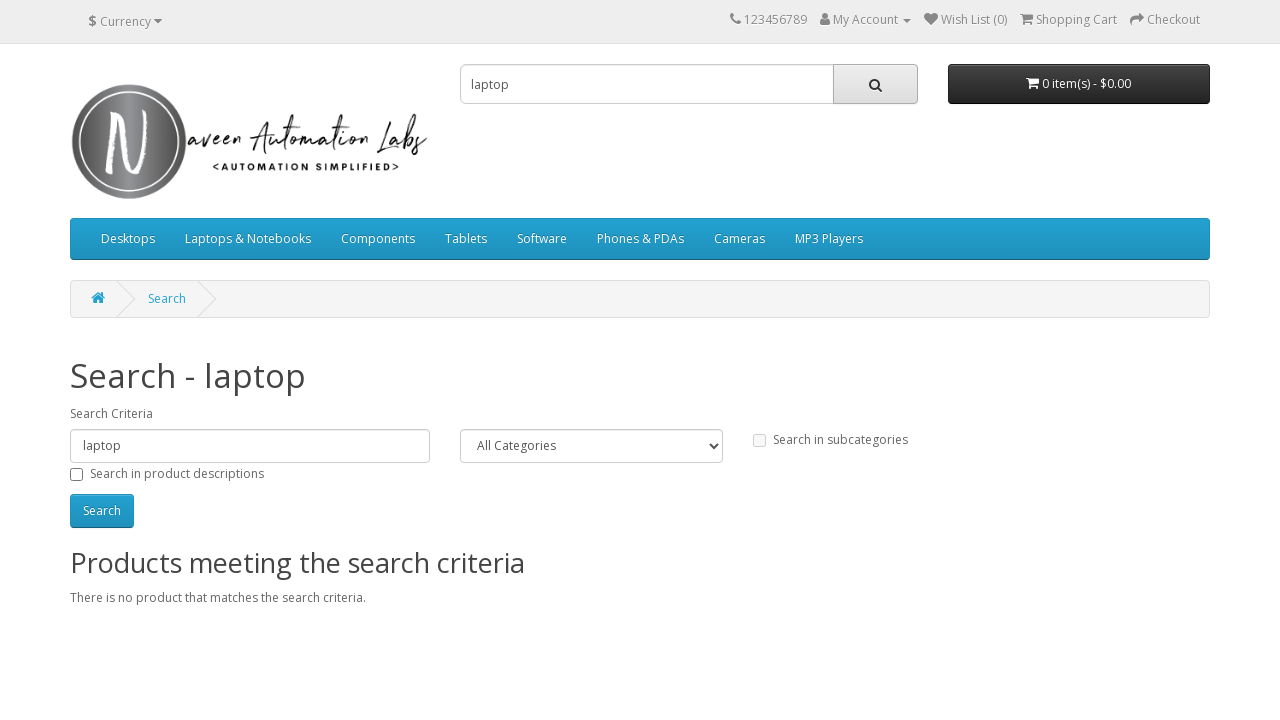